Tests various UI element states on a registration form - checks if refresh button is enabled, selects and verifies a radio button, and validates the page header text

Starting URL: http://demo.automationtesting.in/Register.html

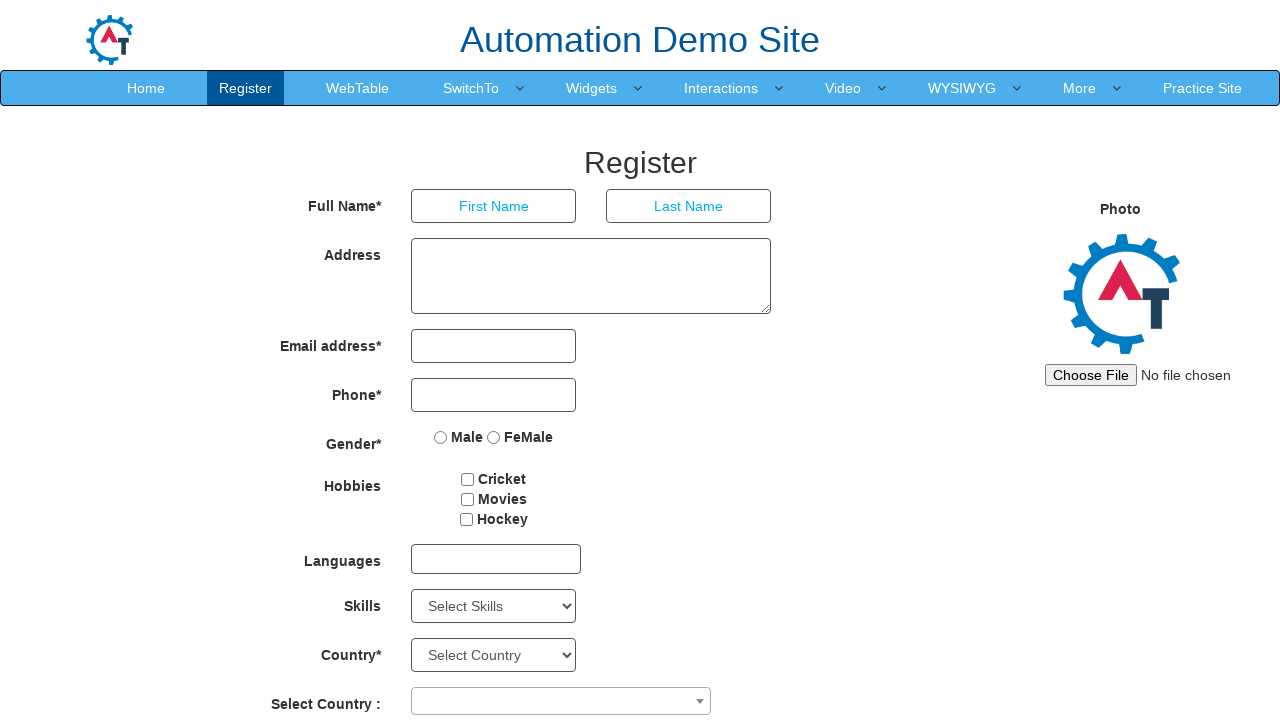

Checked if refresh button is enabled
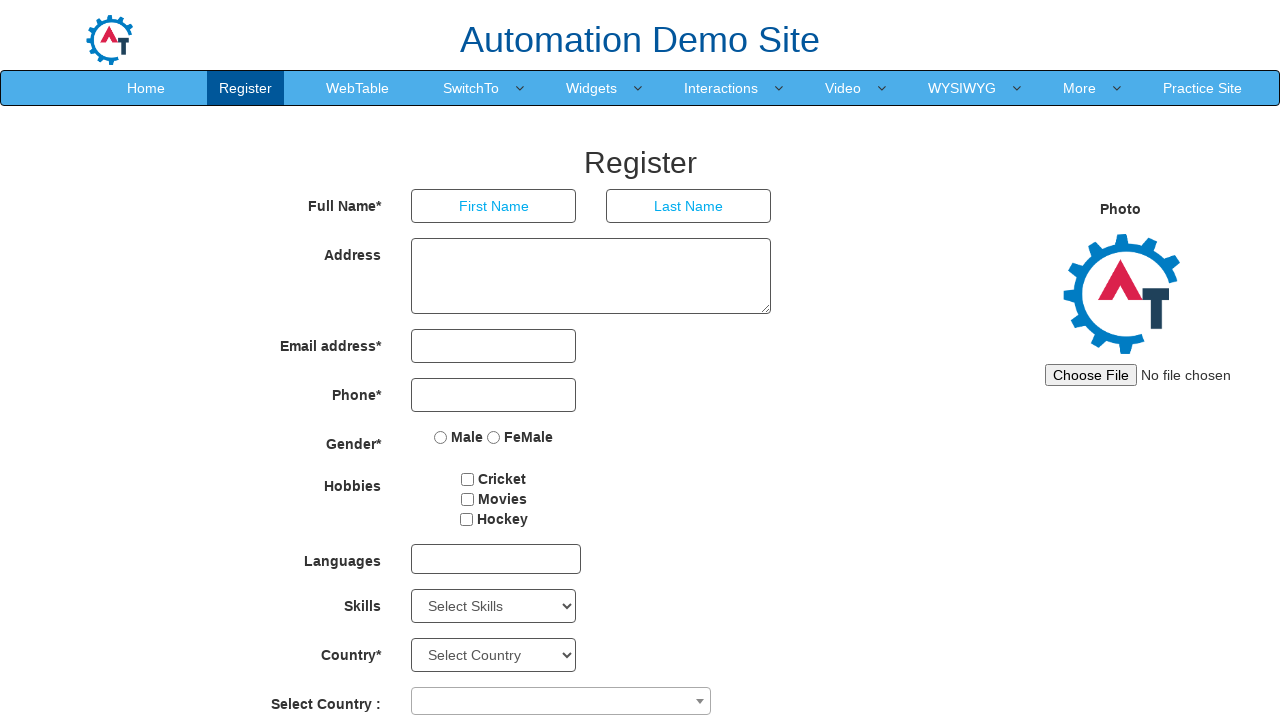

Clicked female radio button at (494, 437) on xpath=//input[@value='FeMale']
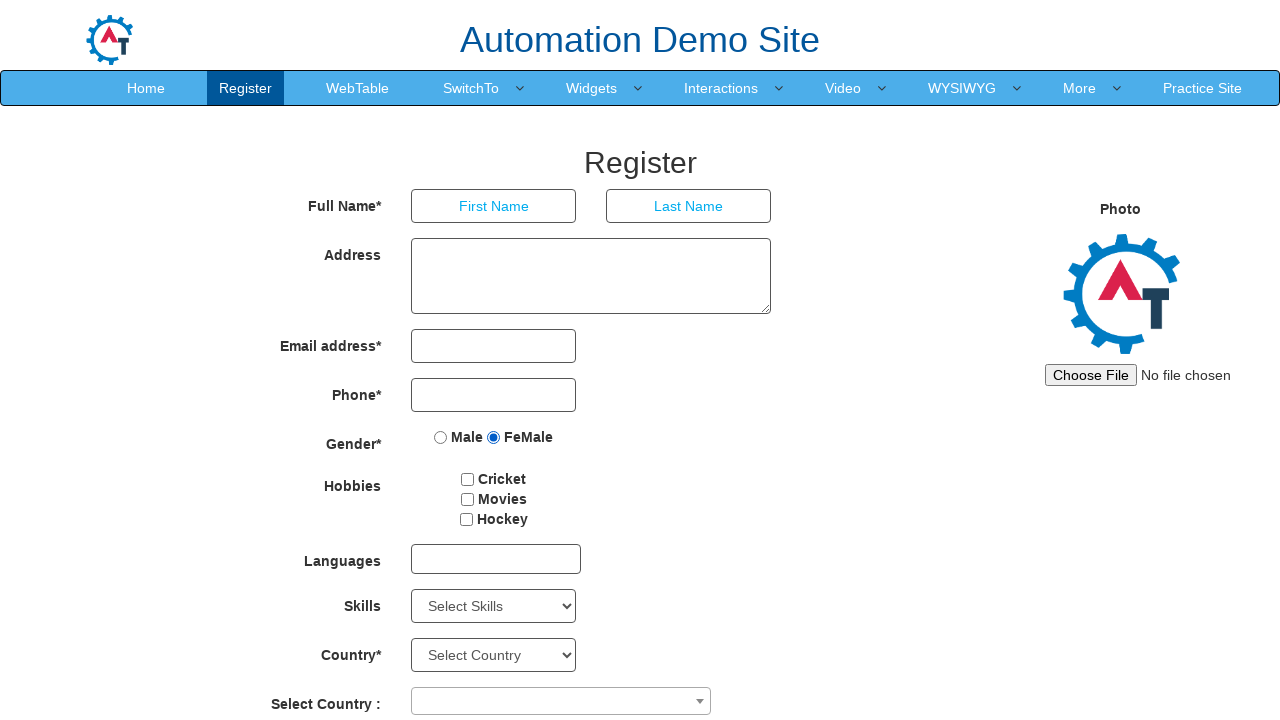

Verified female radio button is selected
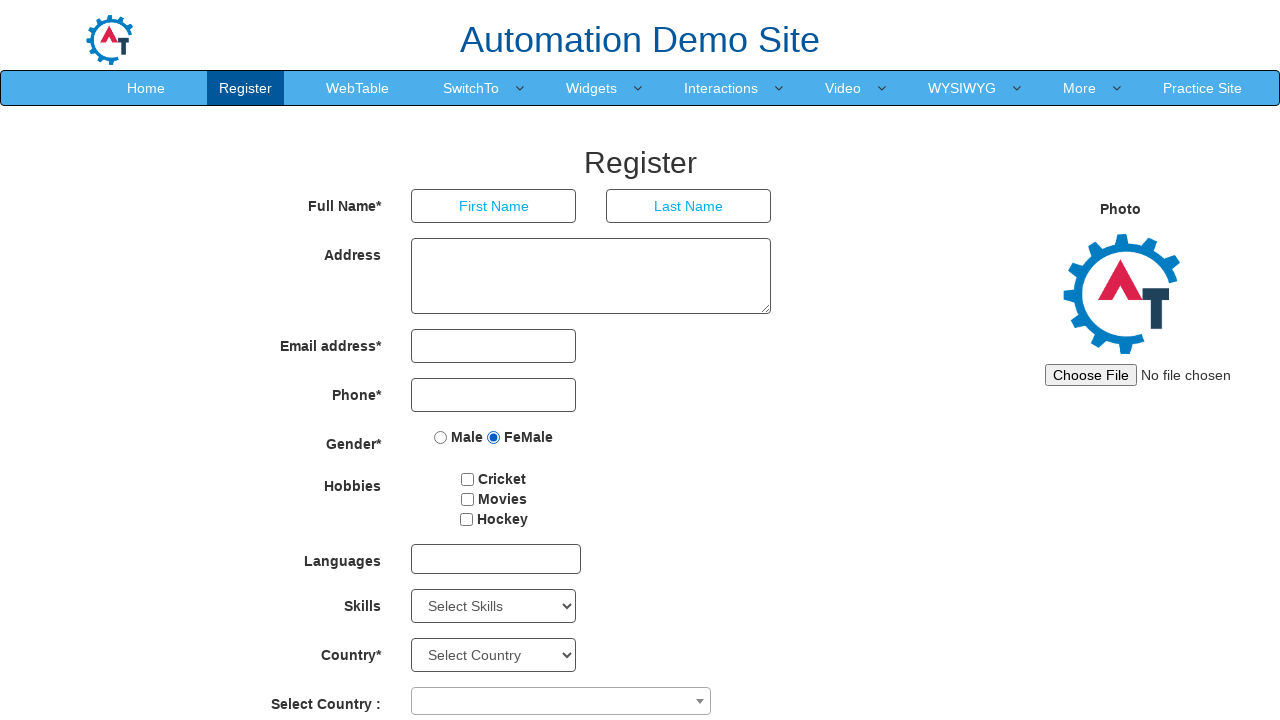

Retrieved header text from page
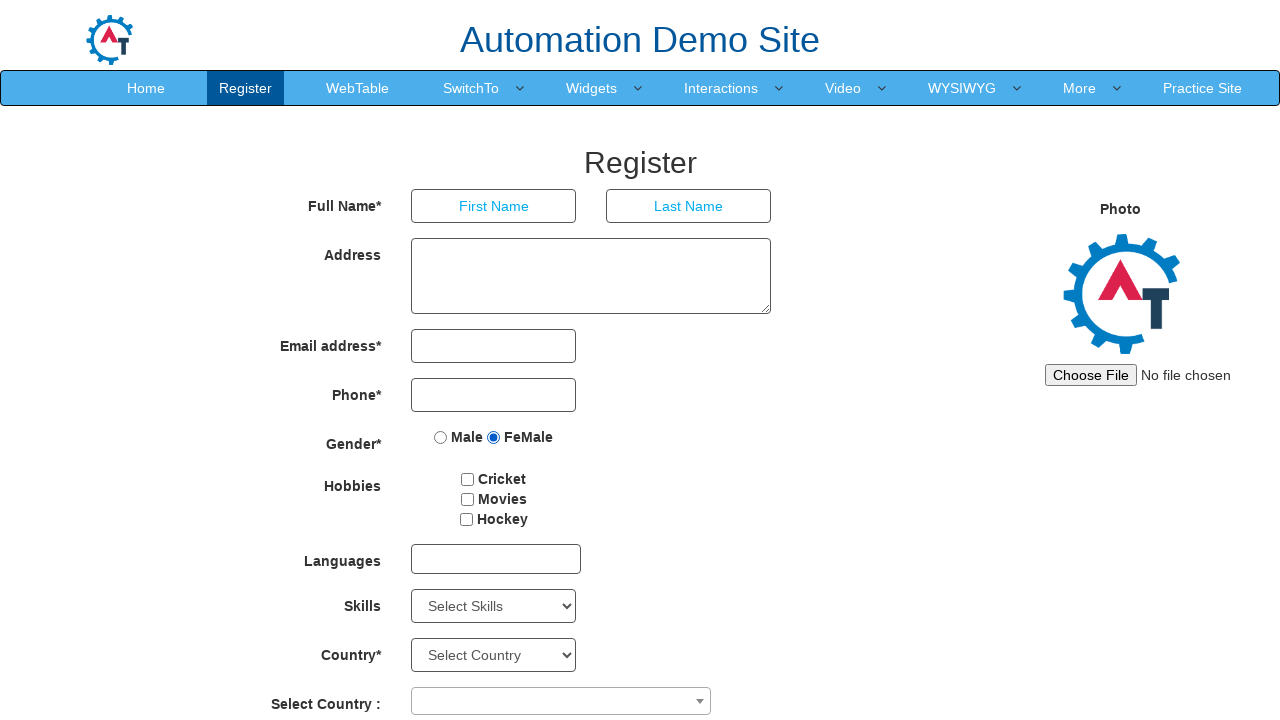

Validated that header text contains 'Automation Demo Site'
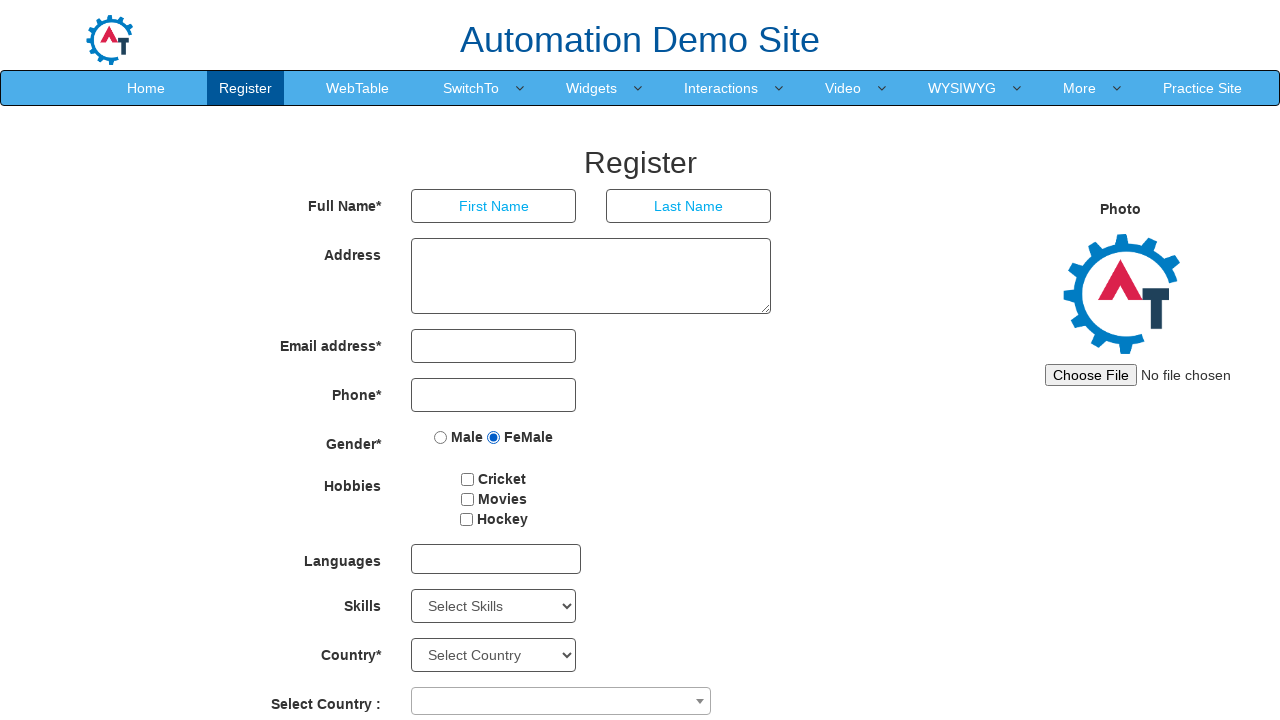

Retrieved page title: 'Register'
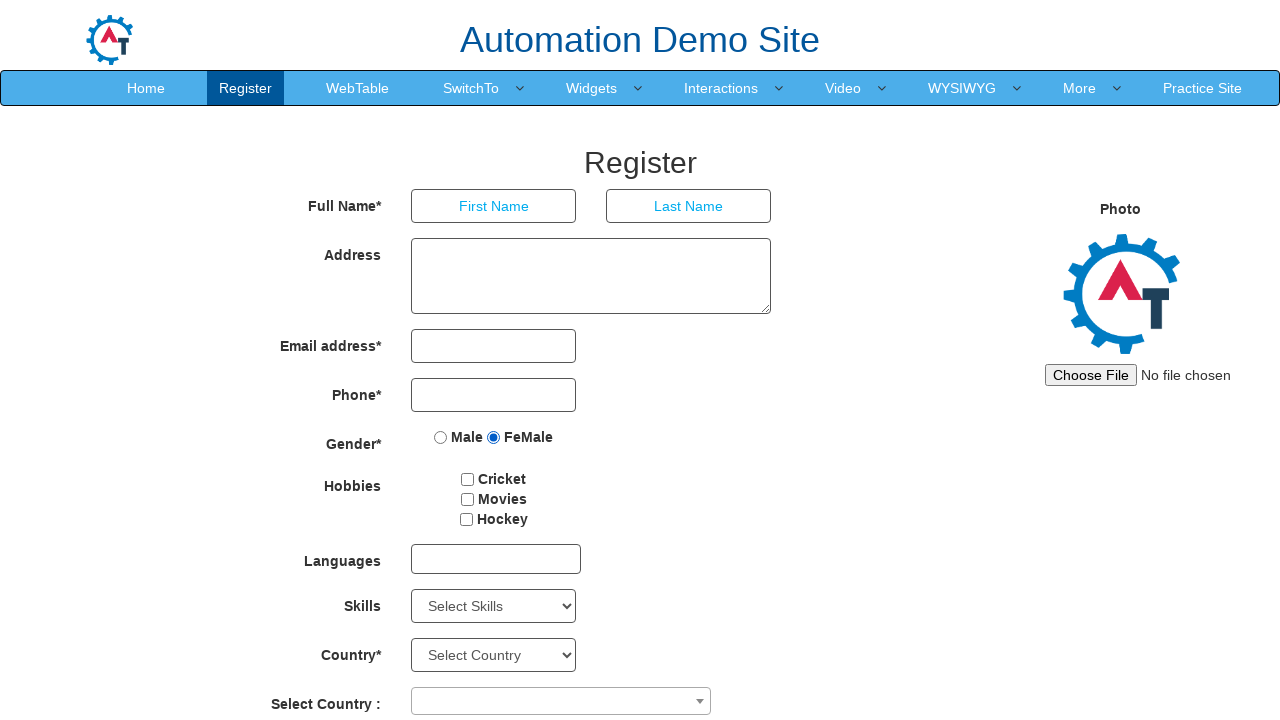

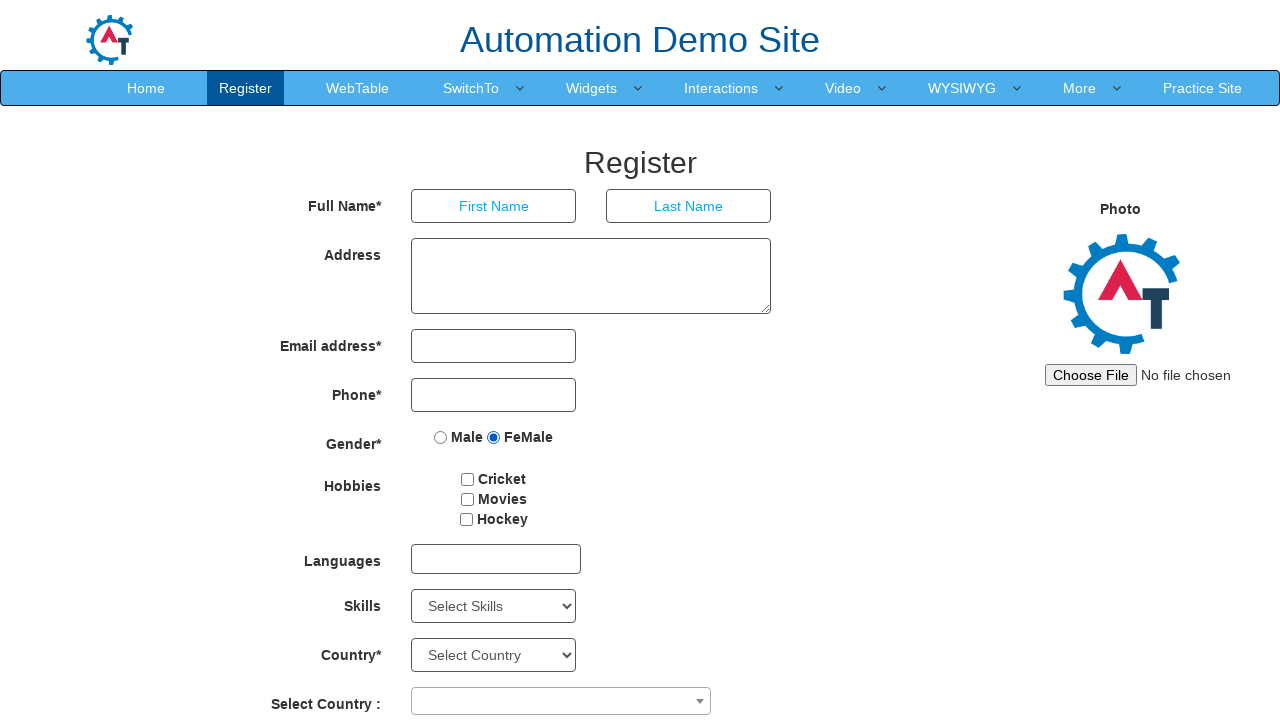